Tests autocomplete functionality by filling a single autocomplete field with a color value

Starting URL: https://demoqa.com/auto-complete

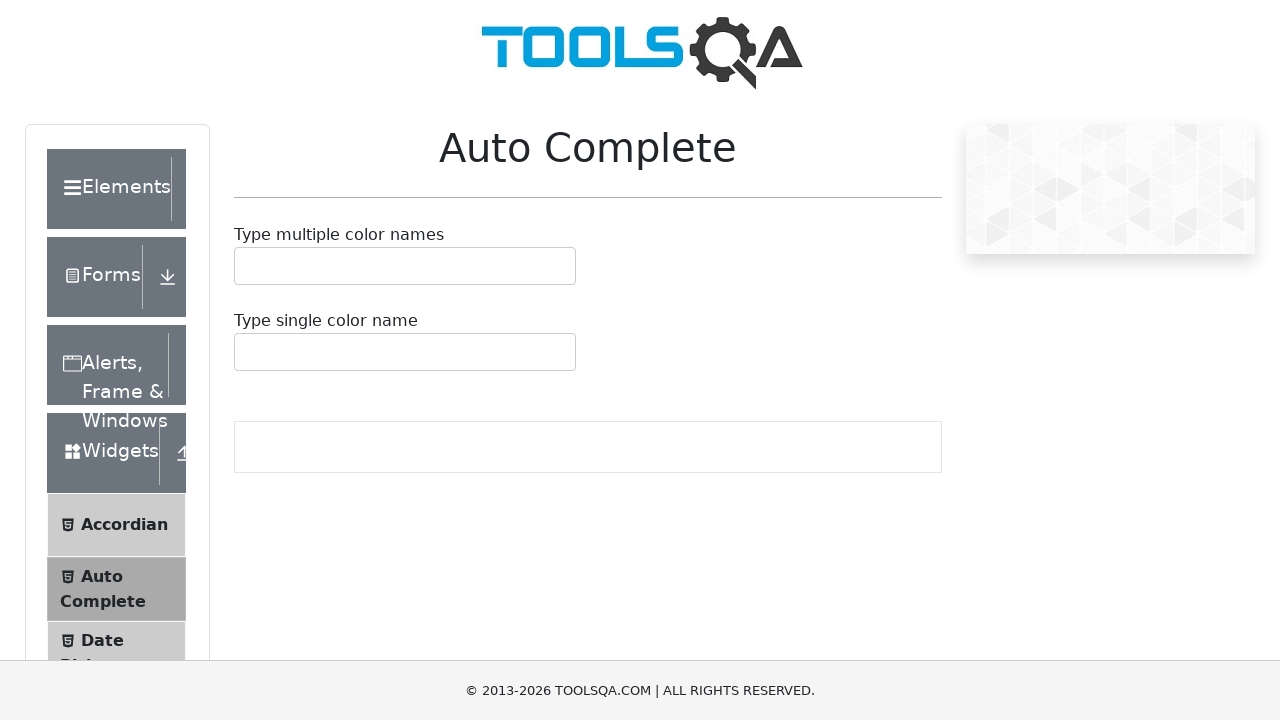

Navigated to autocomplete test page
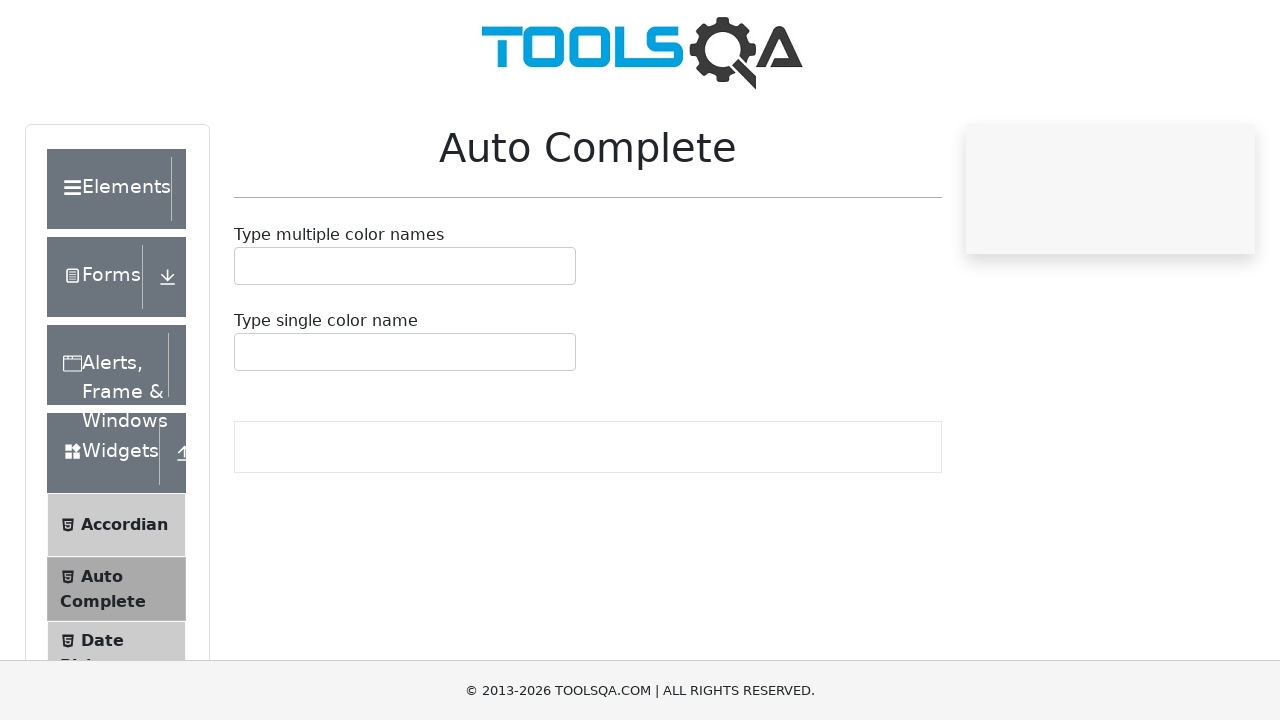

Filled autocomplete field with 'white' on #autoCompleteSingleContainer input
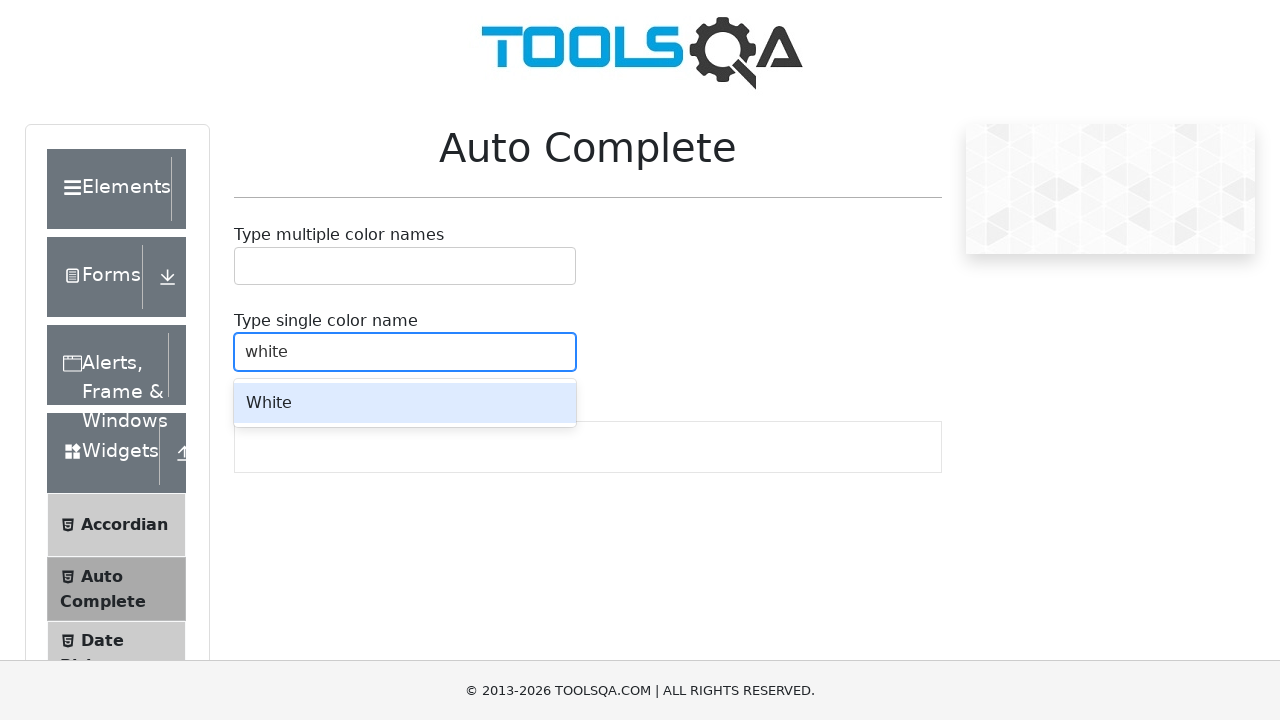

Pressed Tab to trigger autocomplete selection
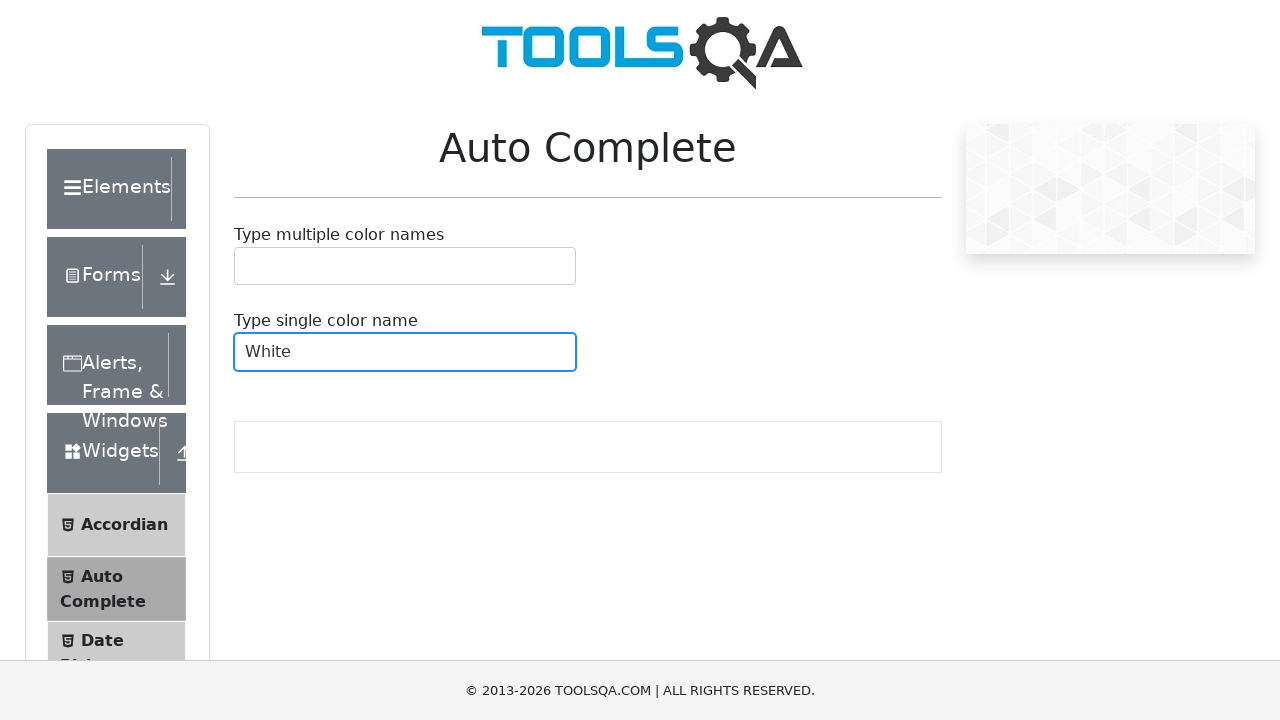

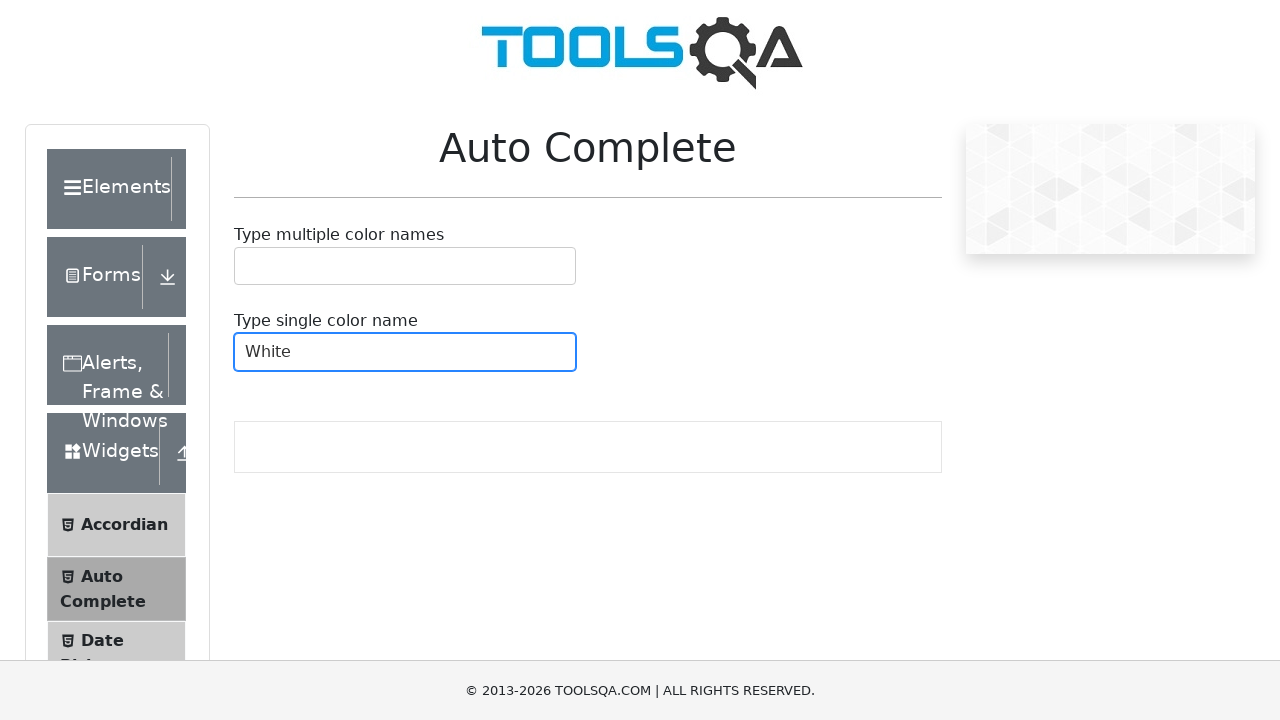